Tests table pagination functionality by navigating through multiple pages of a paginated table using the next button

Starting URL: http://syntaxprojects.com/table-pagination-demo.php

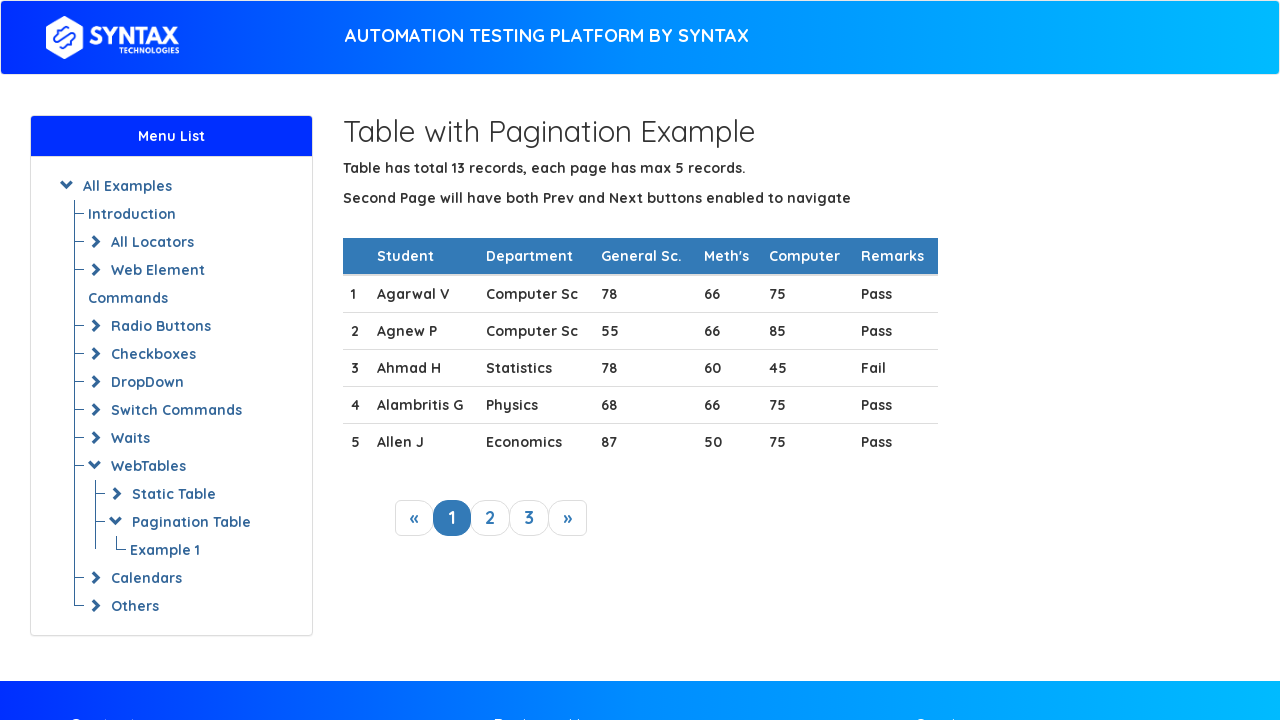

Table loaded on initial page
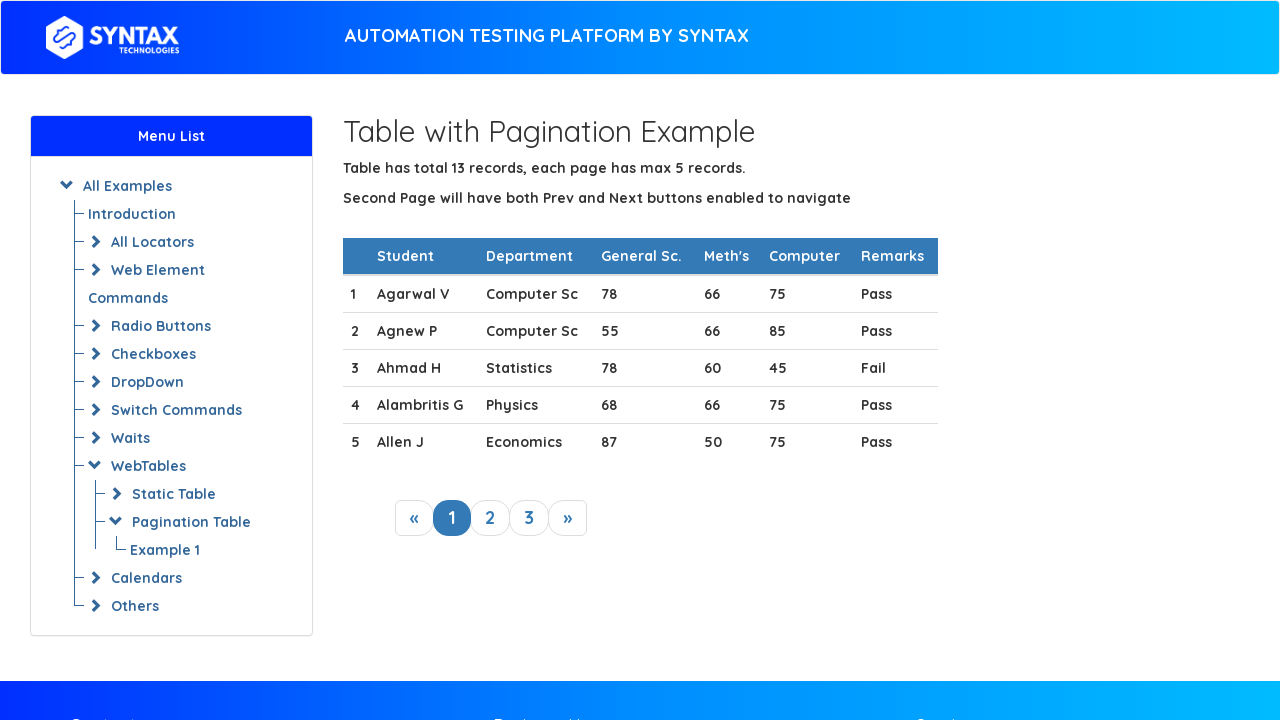

Clicked next button to navigate to page 2 at (568, 518) on a.next_link
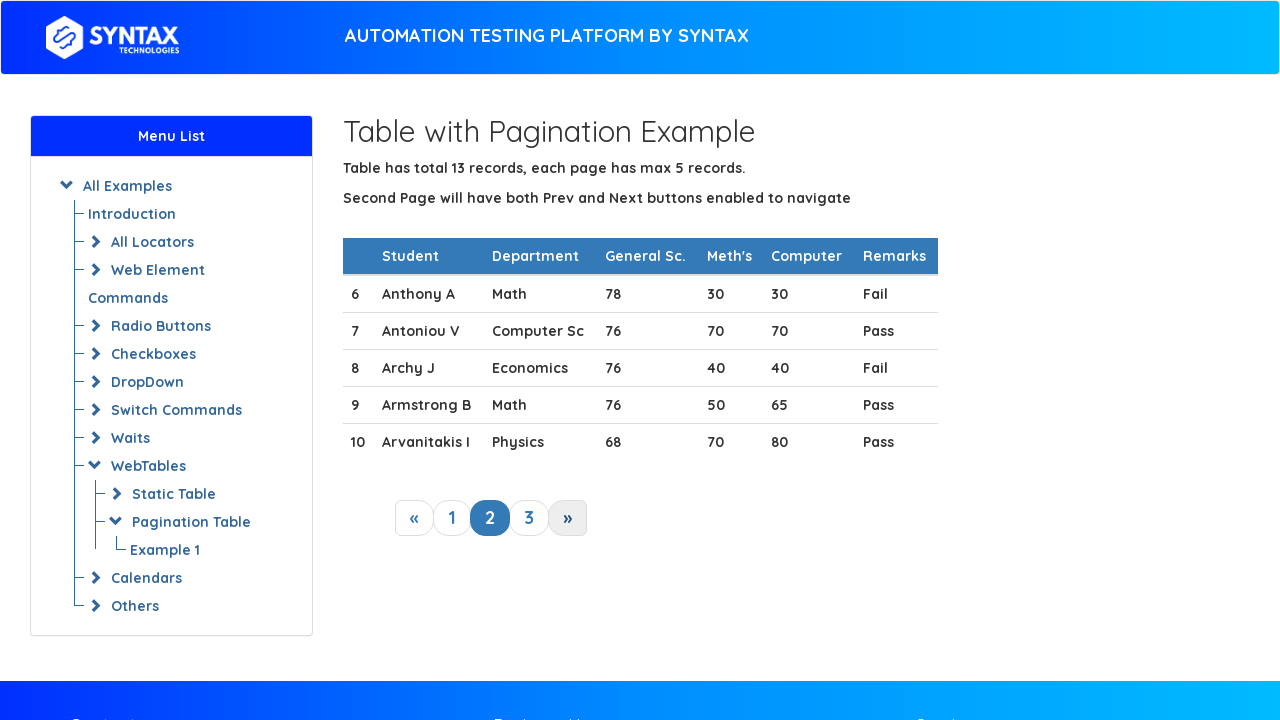

Table content updated on page 2
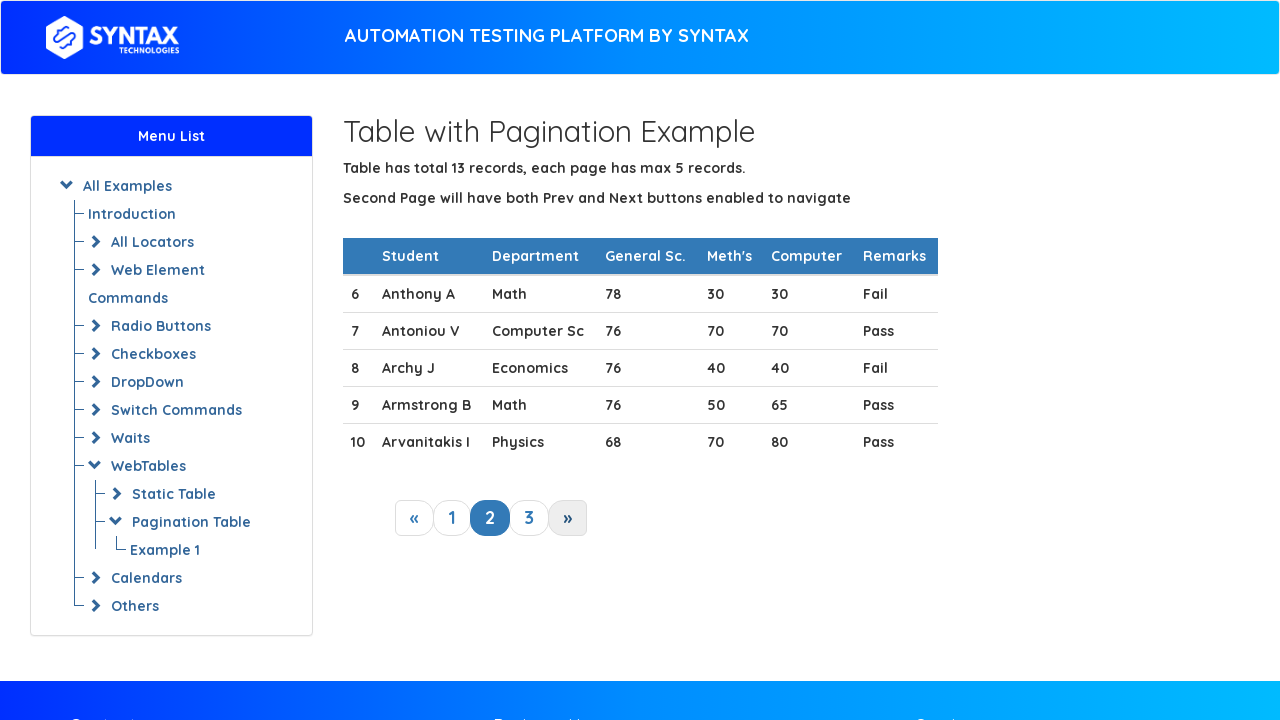

Clicked next button to navigate to page 3 at (568, 518) on a.next_link
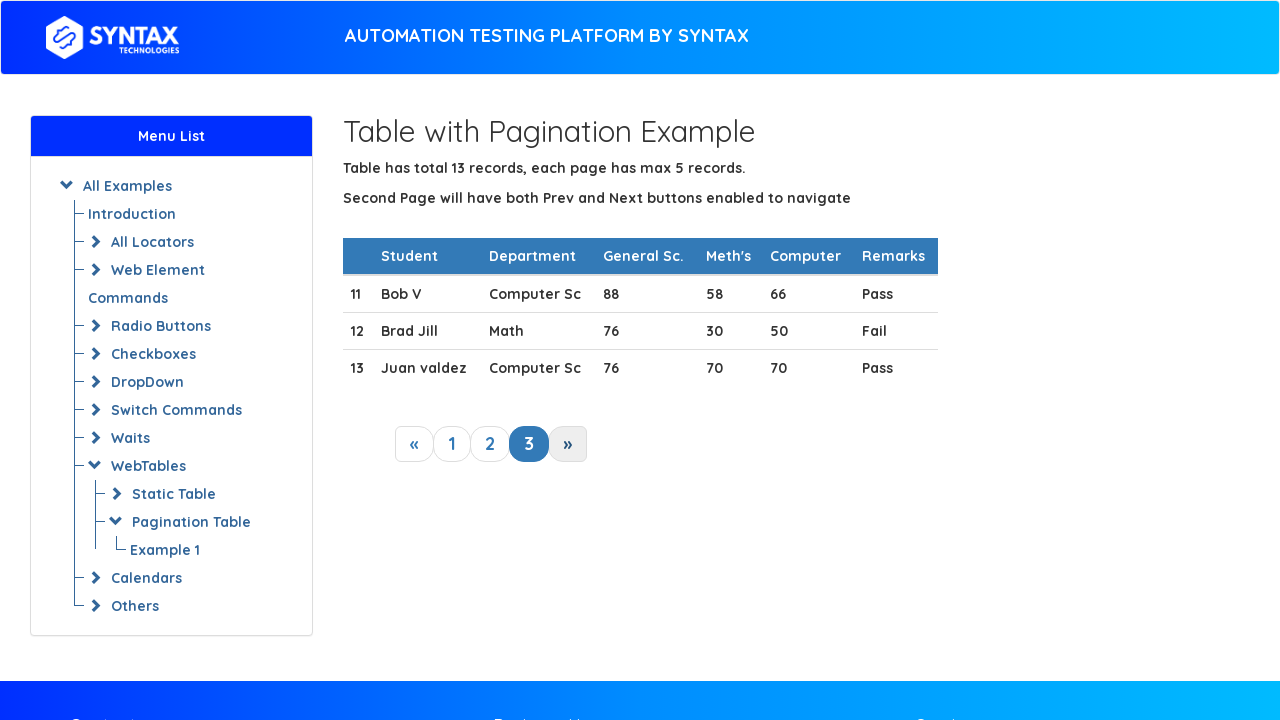

Table content updated on page 3
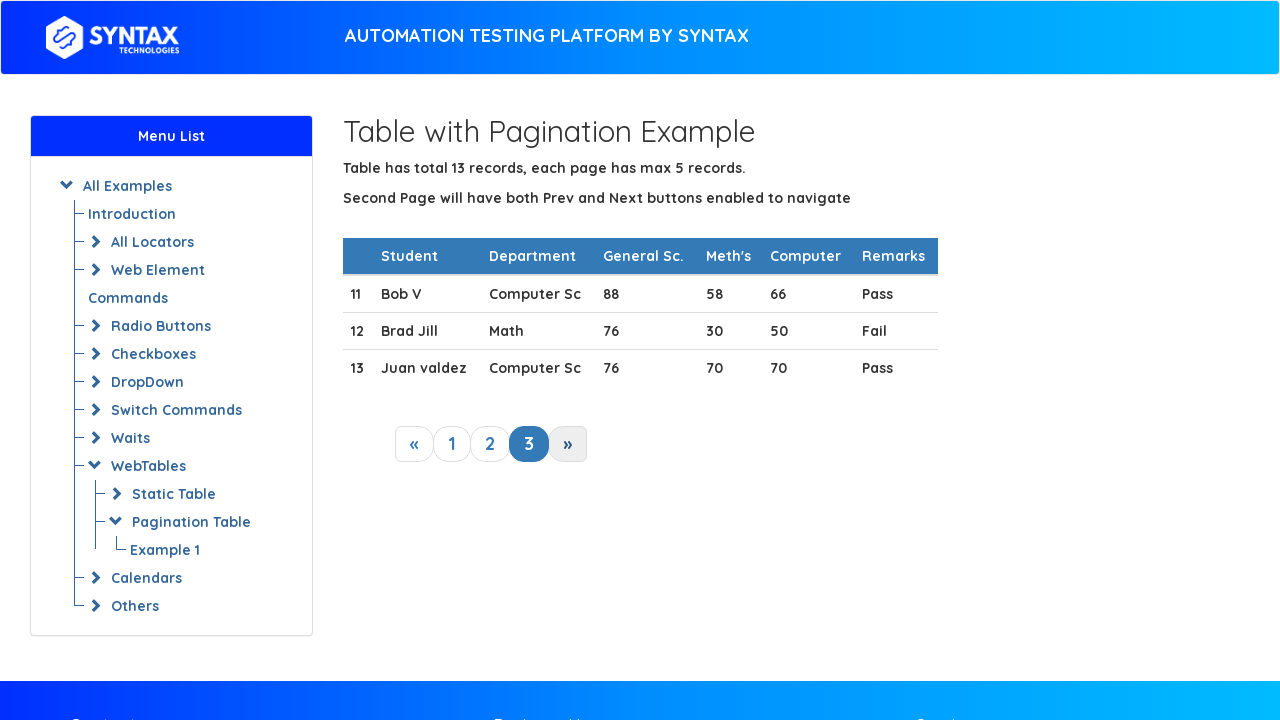

Clicked next button to navigate to page 4 at (568, 444) on a.next_link
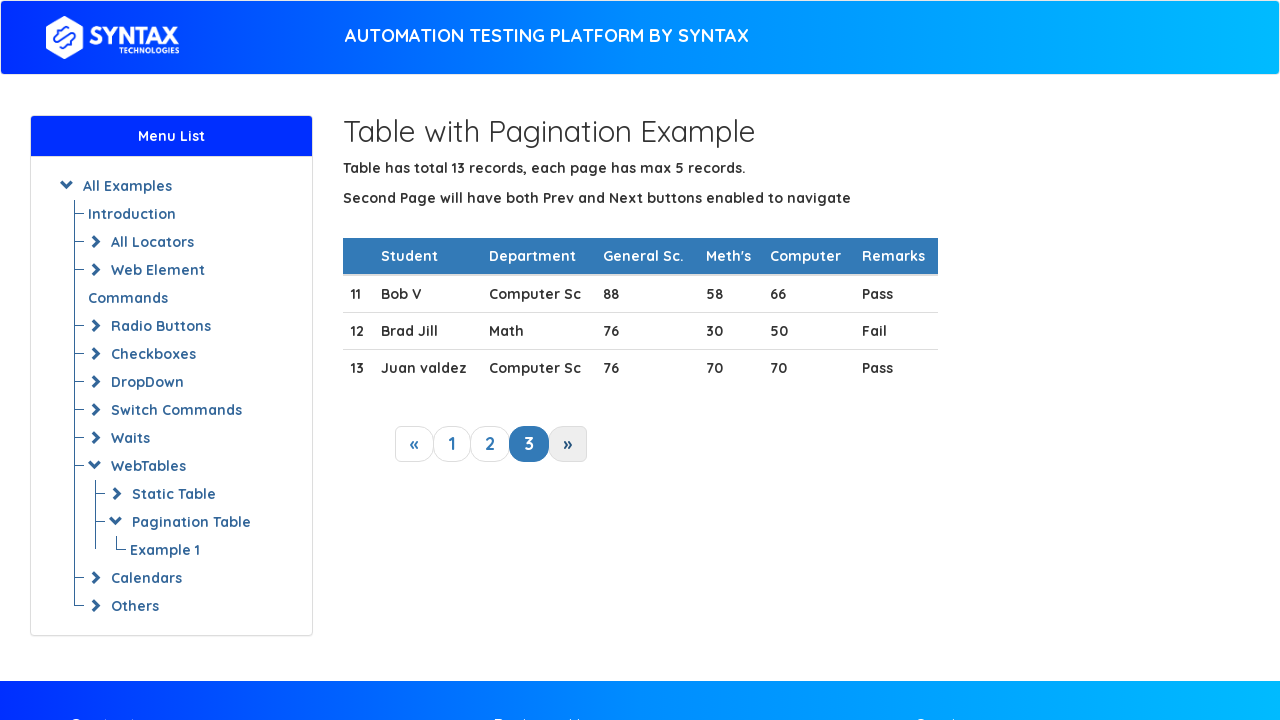

Table content updated on page 4
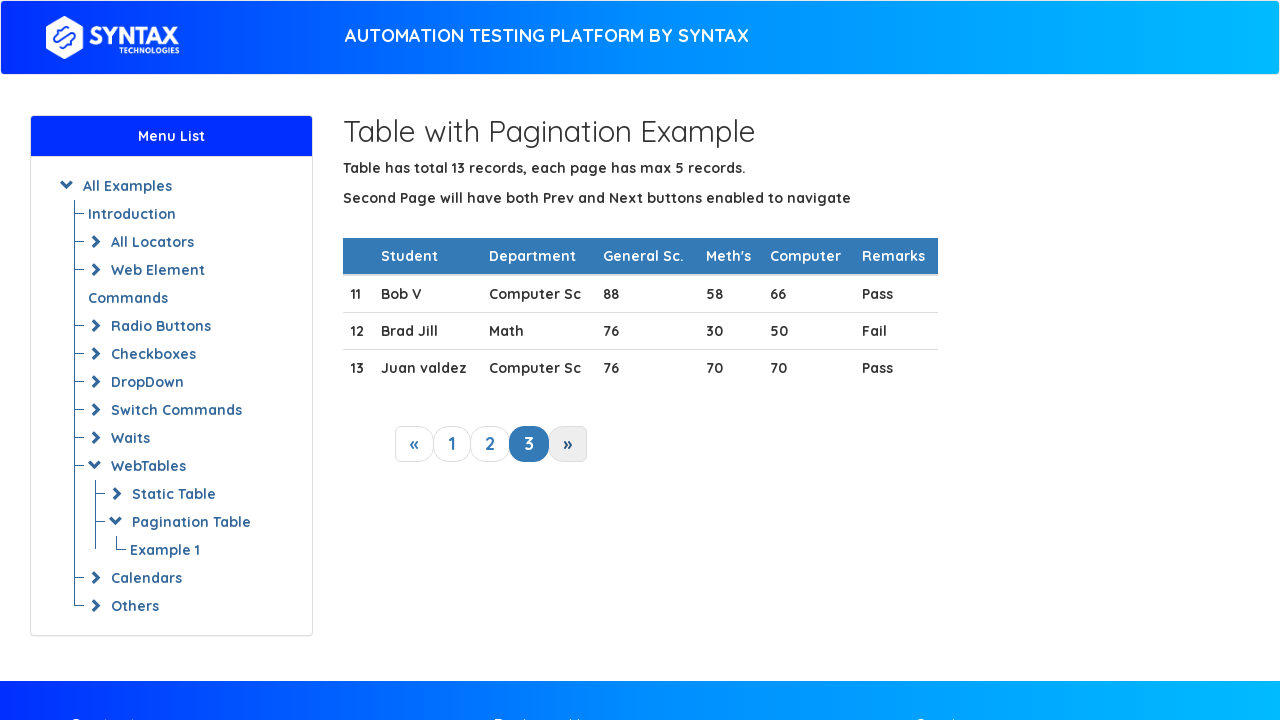

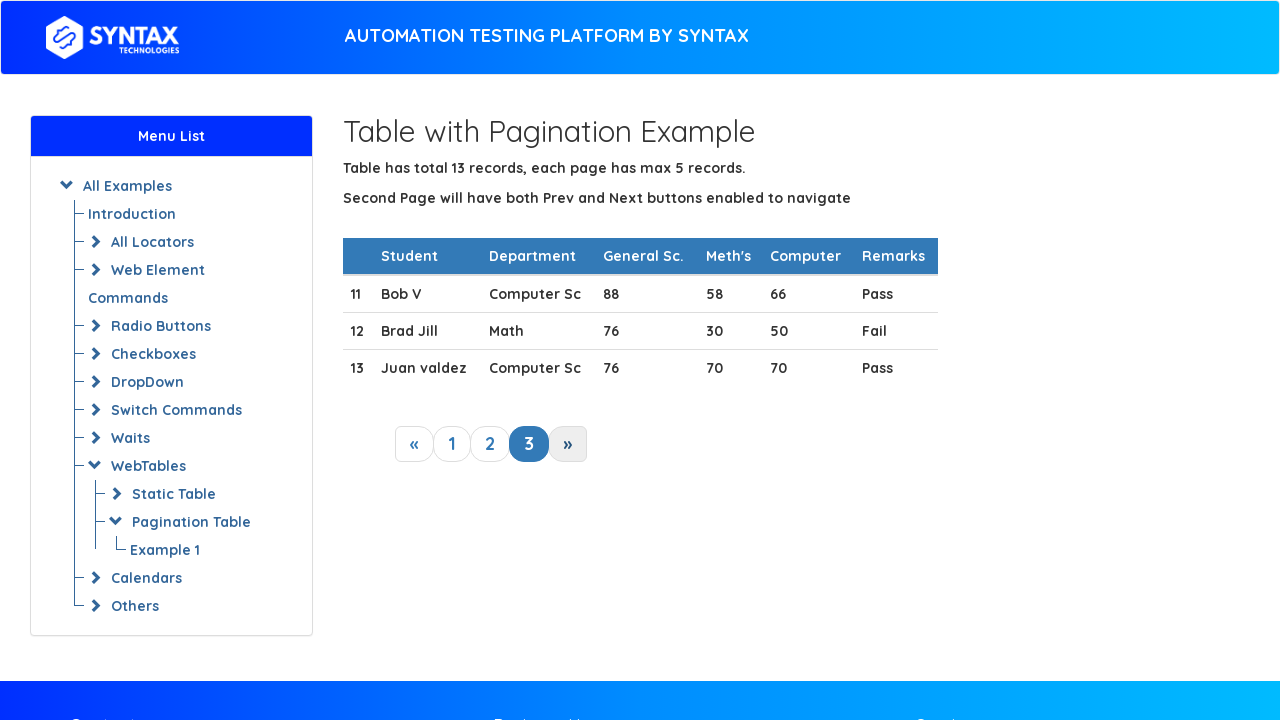